Tests alert handling by clicking a button, accepting a JavaScript alert dialog, reading a value from the page, calculating a result, and submitting it in a form

Starting URL: http://suninjuly.github.io/alert_accept.html

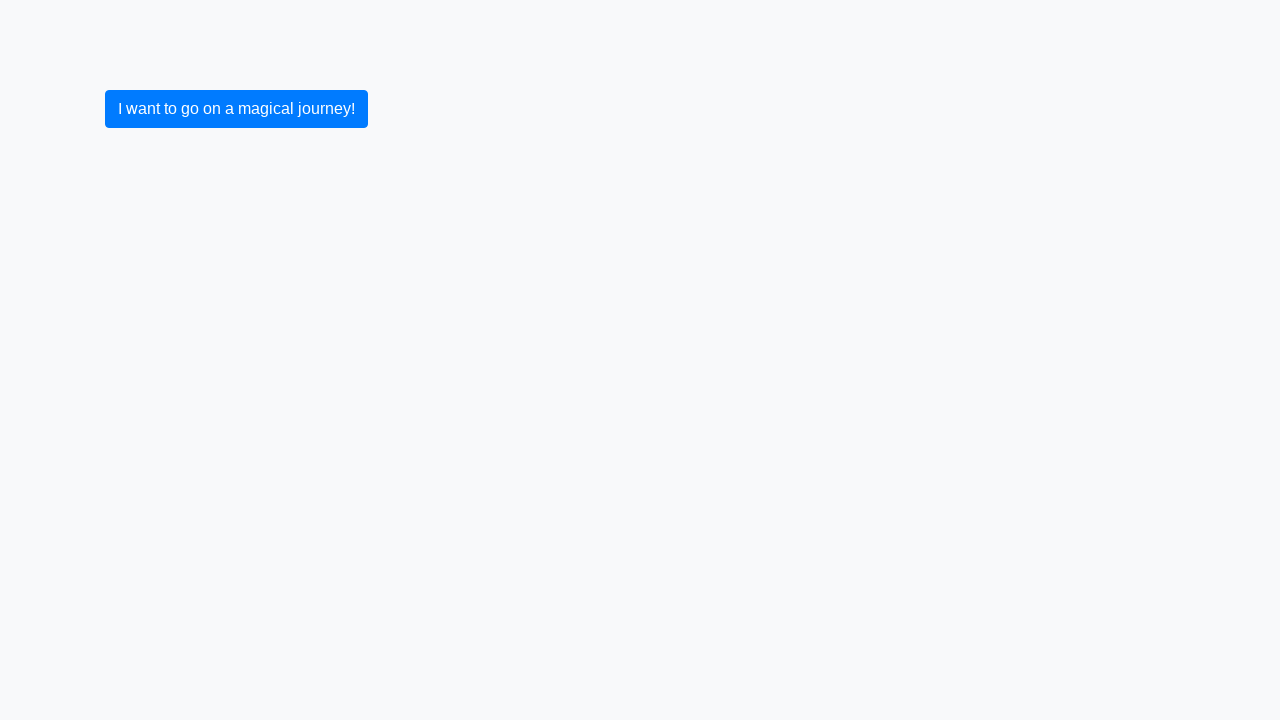

Set up dialog handler to accept JavaScript alerts
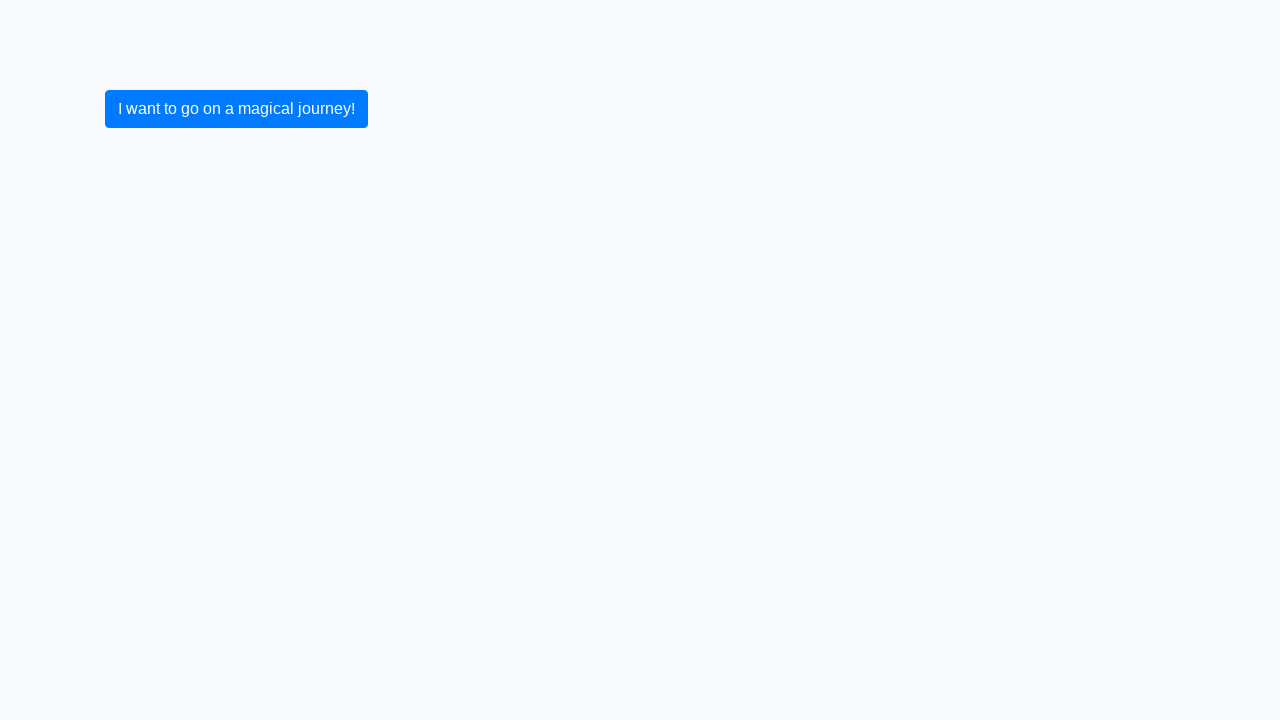

Clicked submit button to trigger JavaScript alert at (236, 109) on button[type='submit']
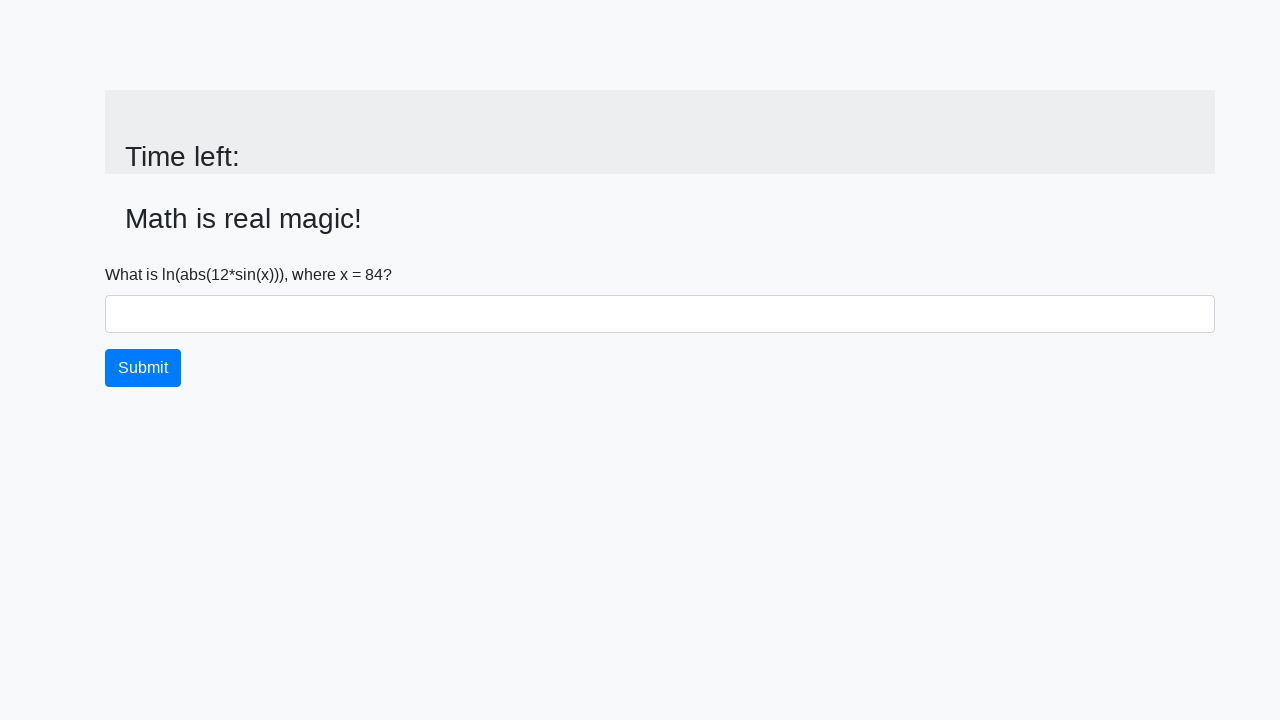

Alert accepted and page updated after 1000ms timeout
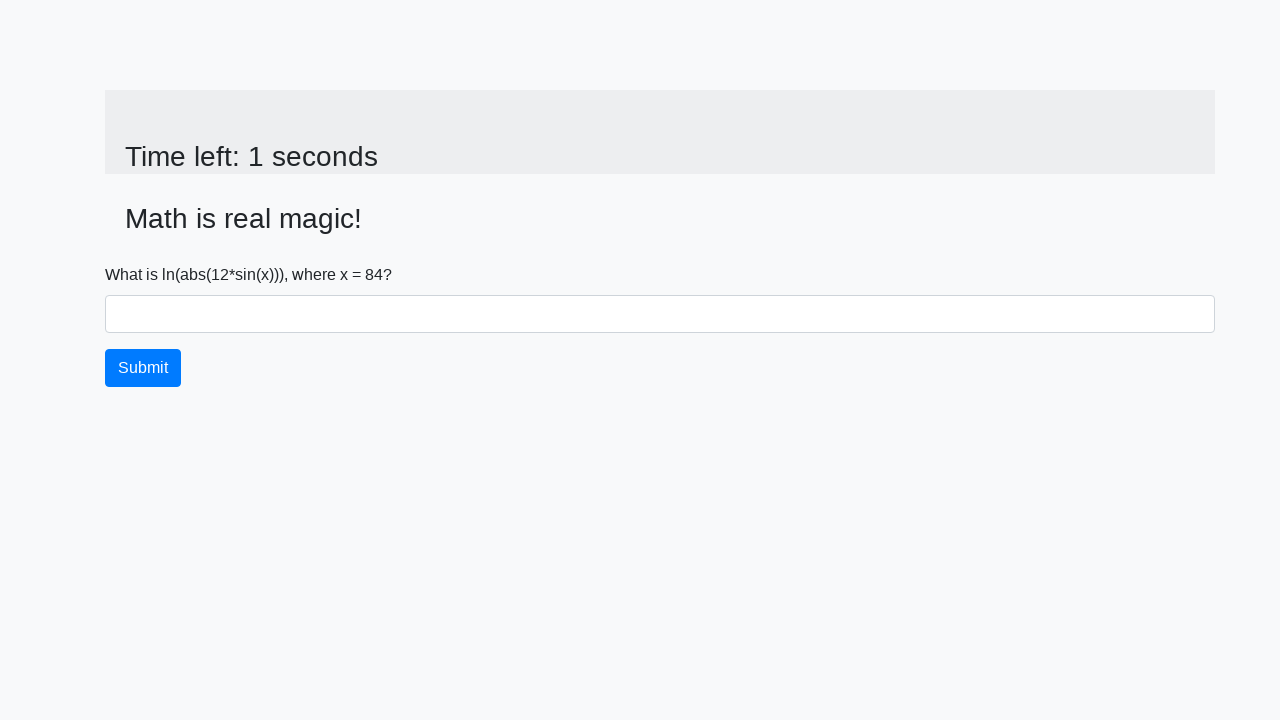

Retrieved input value from page: 84
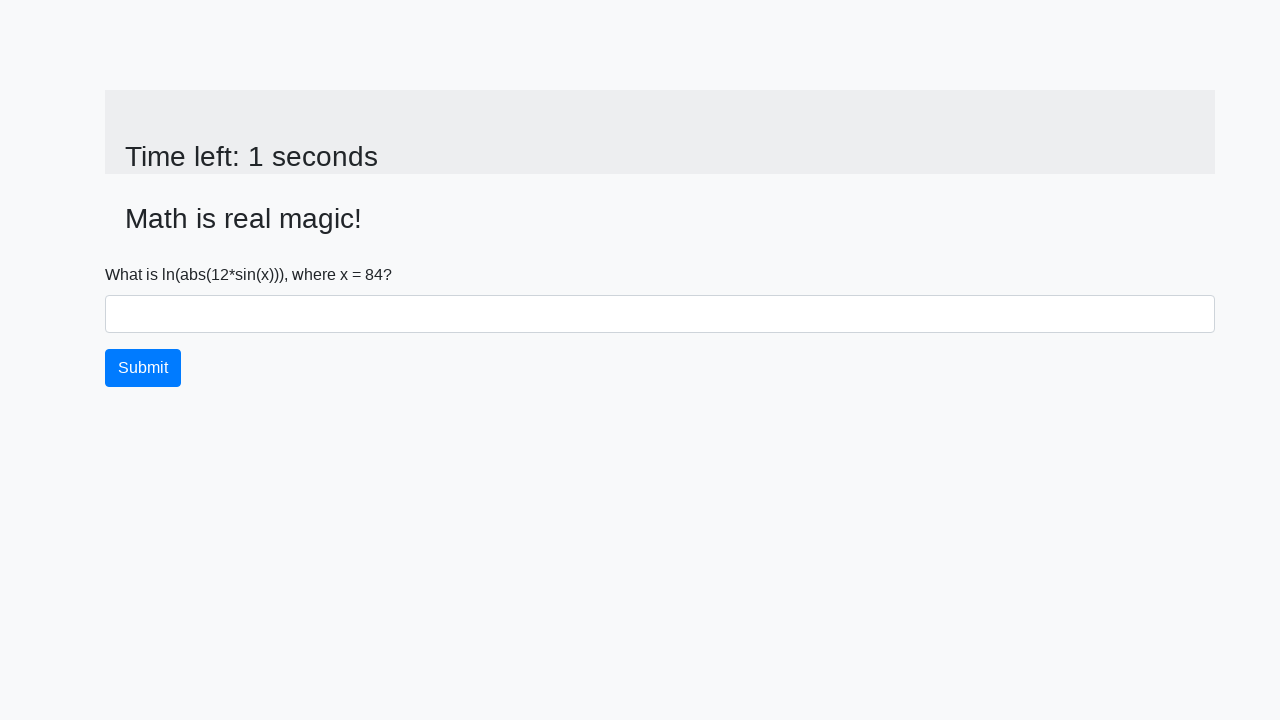

Calculated answer using formula: 2.174556684383788
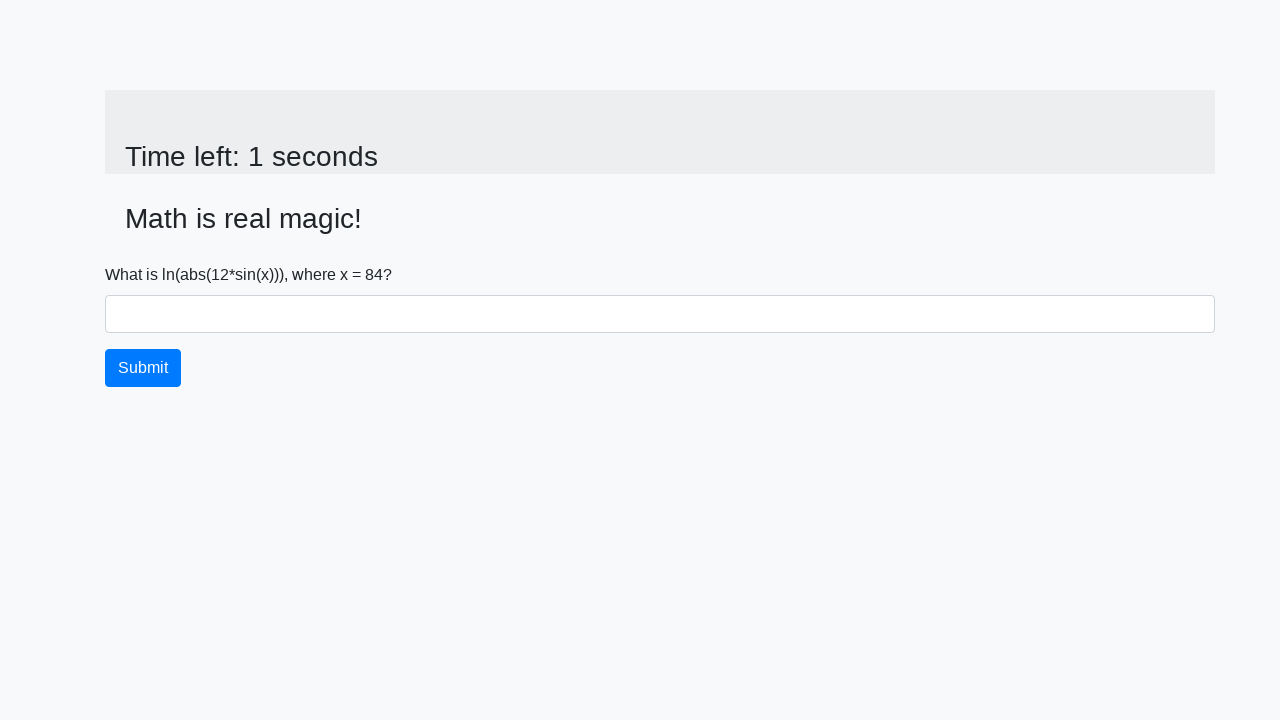

Filled answer field with calculated value: 2.174556684383788 on #answer
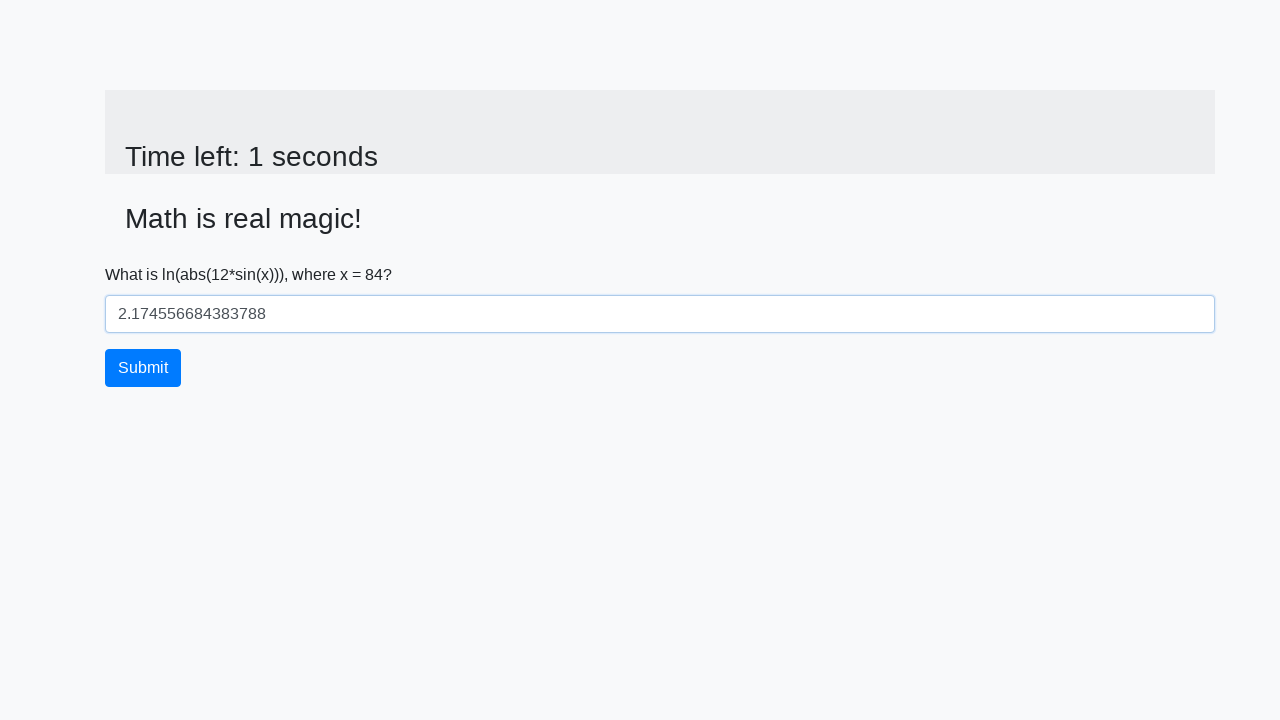

Clicked submit button to submit form with answer at (143, 368) on button[type='submit']
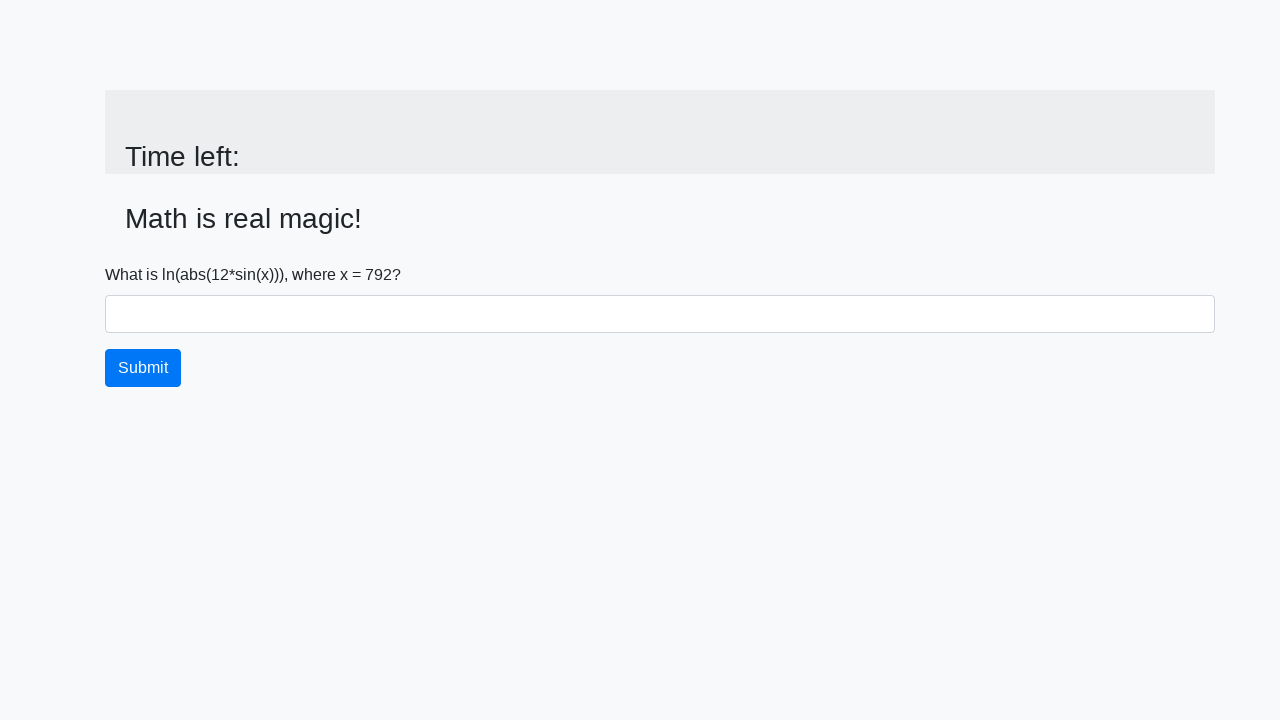

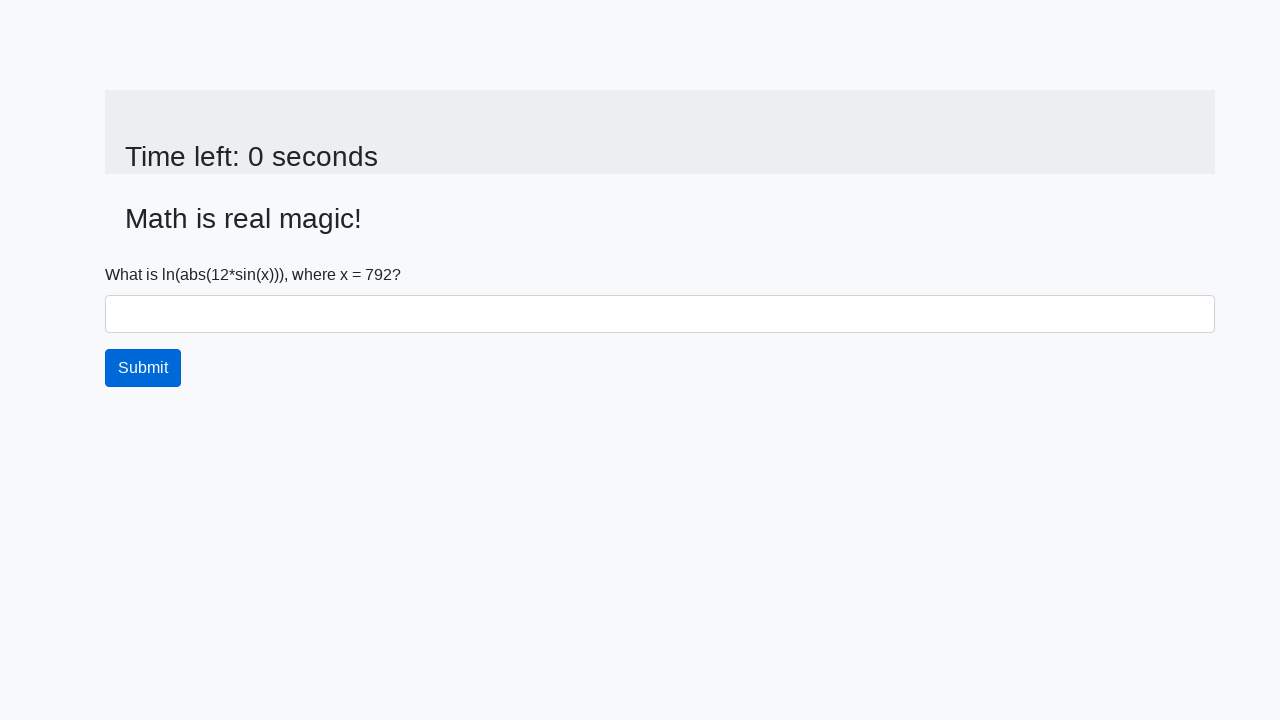